Tests radio button selection functionality by clicking the "Yes" radio button option and verifying the selection

Starting URL: https://demoqa.com/radio-button

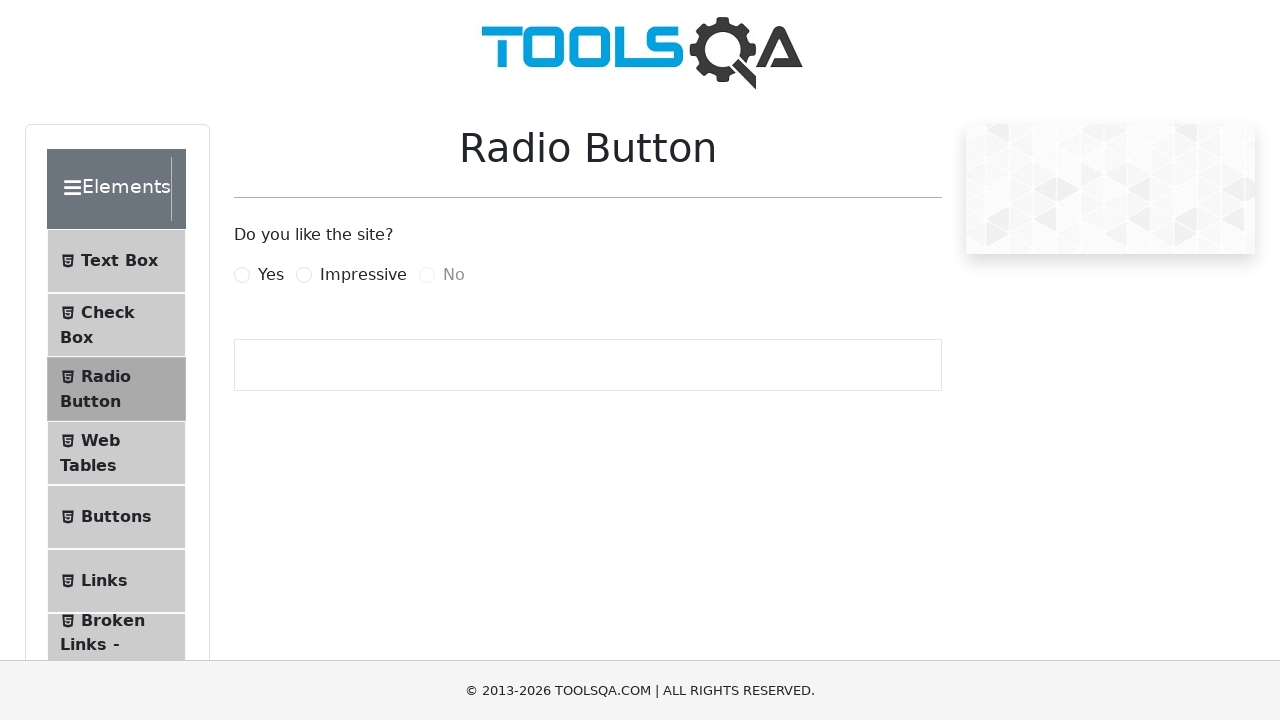

Clicked the 'Yes' radio button label at (271, 275) on label[for='yesRadio']
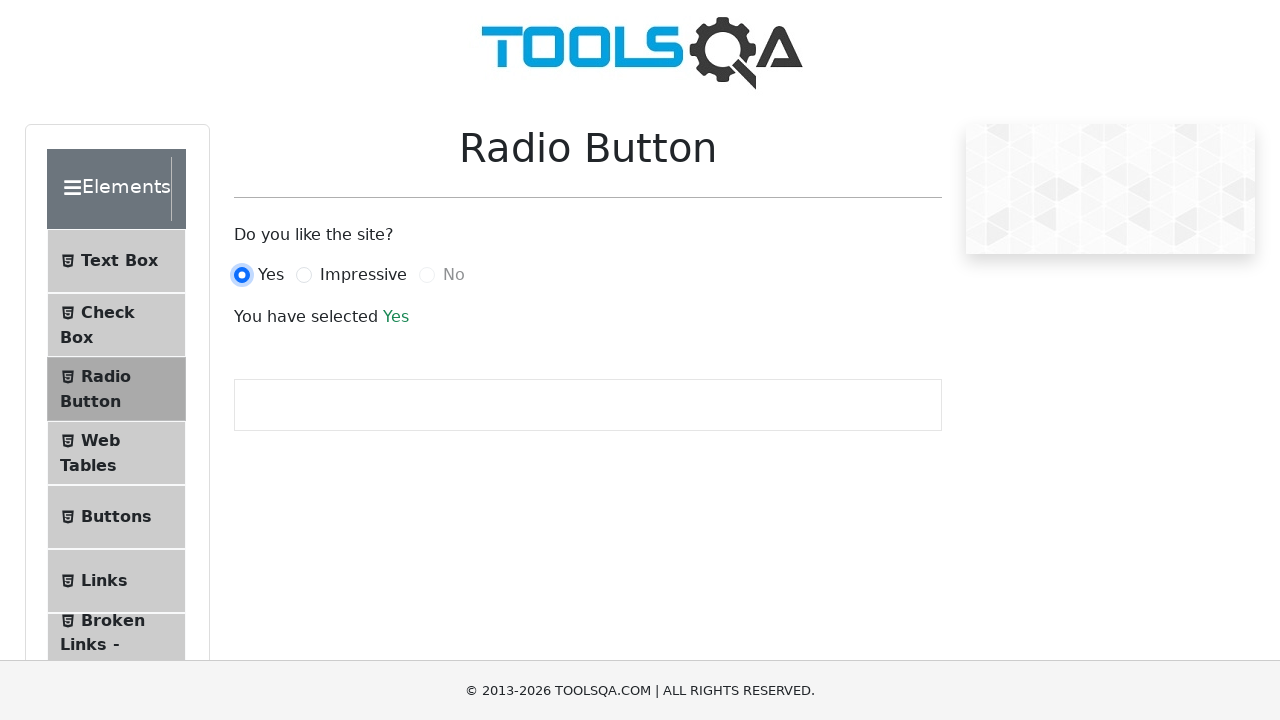

Waited 1000ms for radio button selection to register
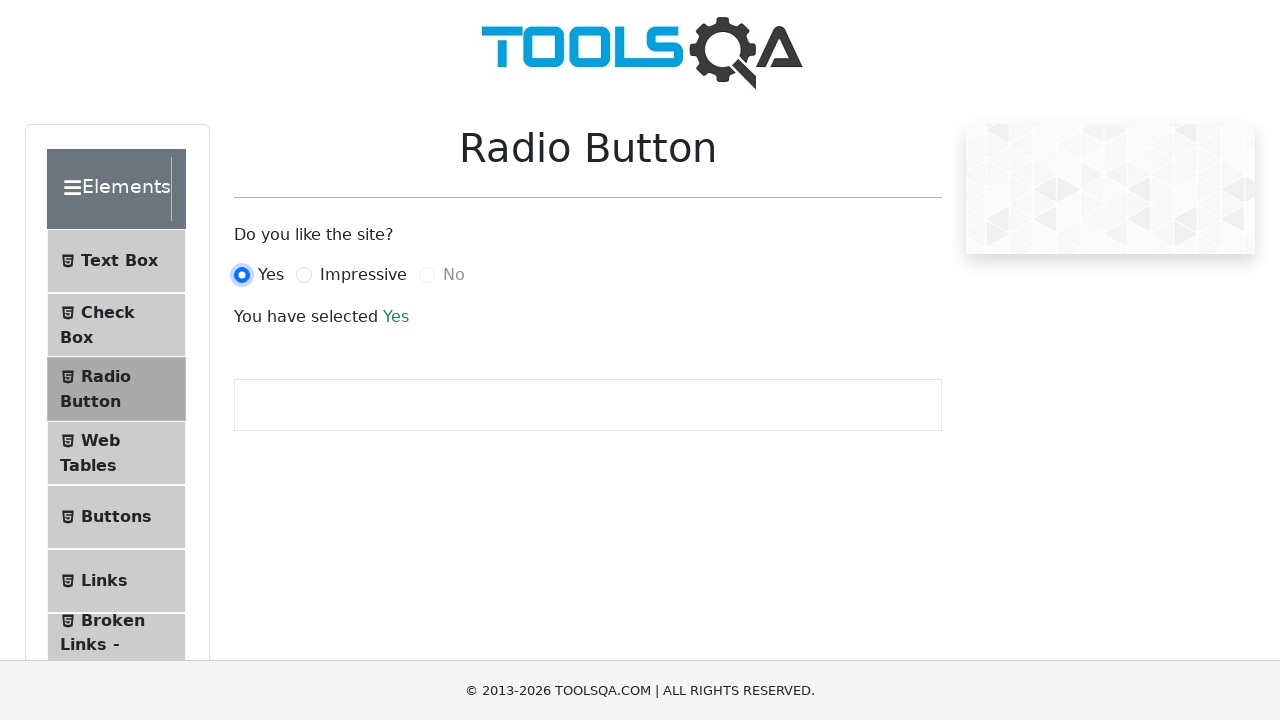

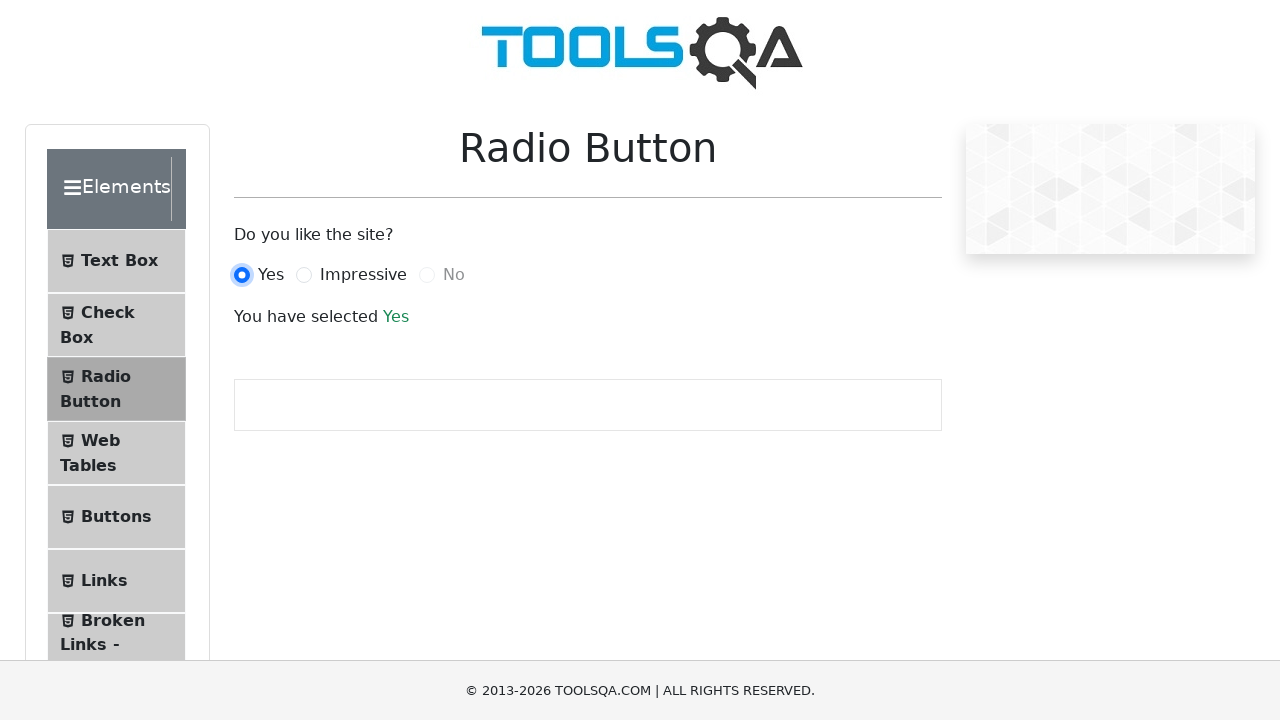